Tests store search functionality by entering a search query "School" and submitting the search form

Starting URL: https://kodilla.com/pl/test/store

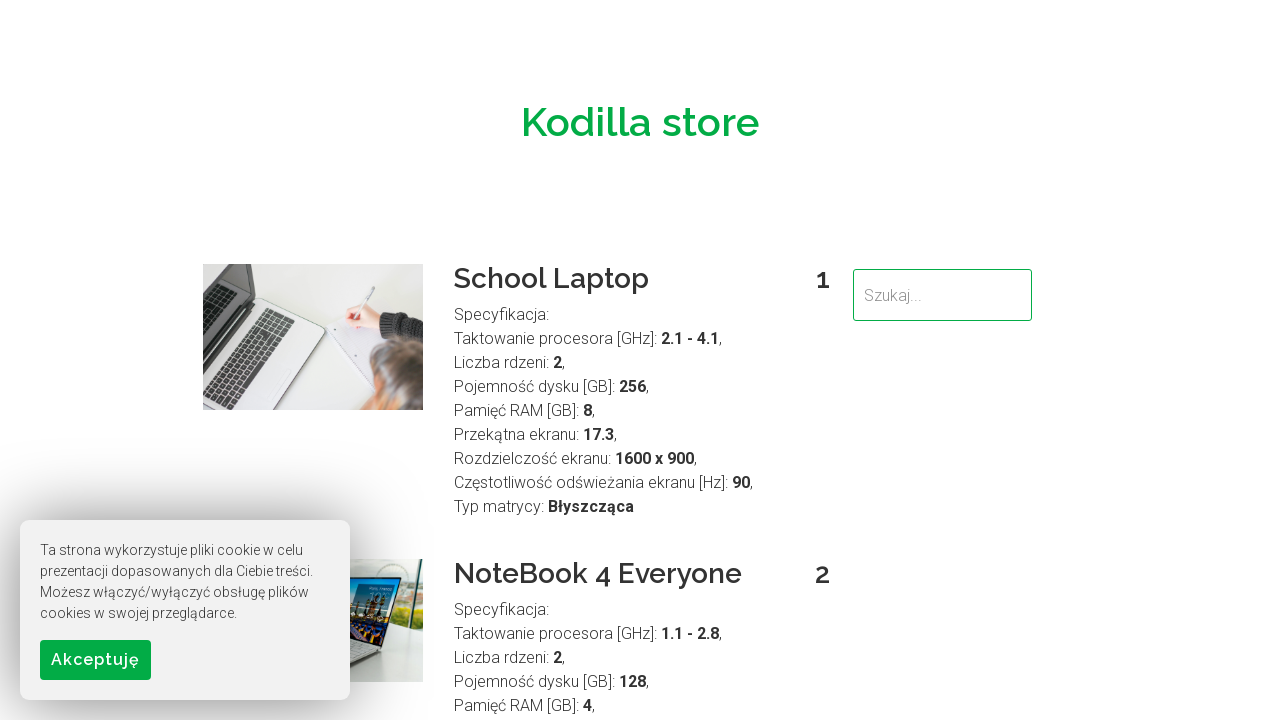

Filled search field with 'School' on input[name='search']
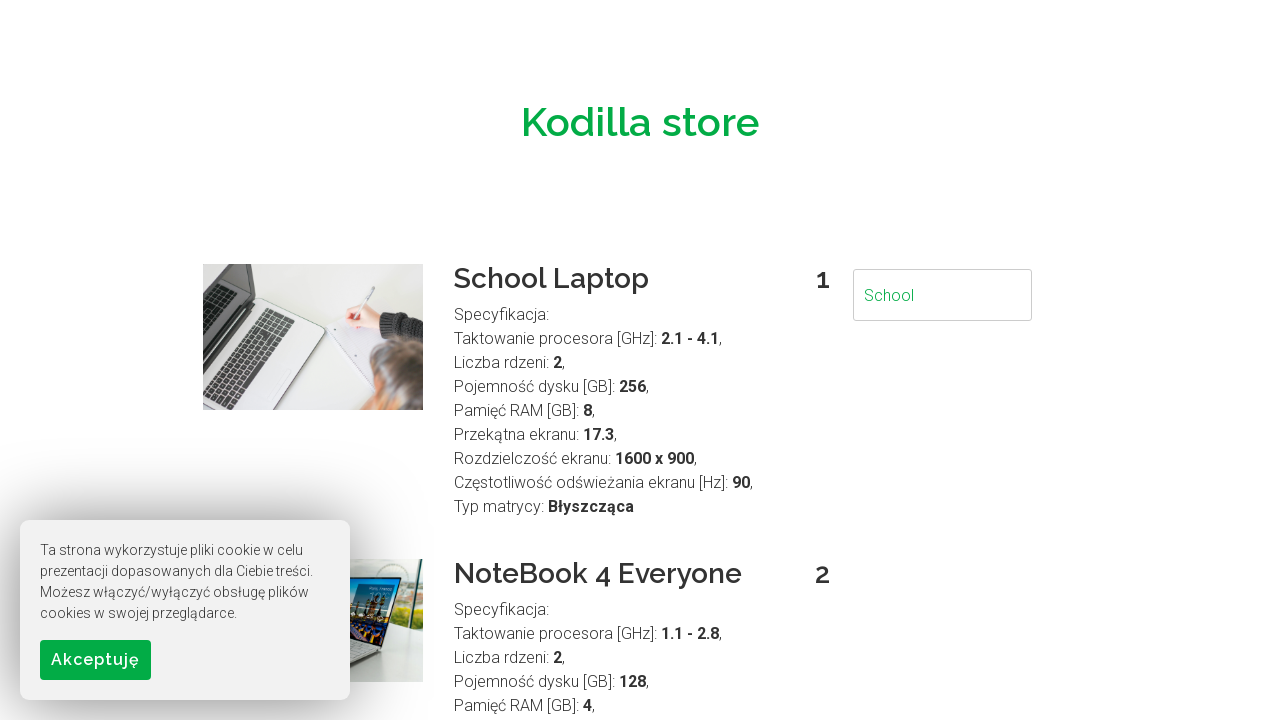

Pressed Enter to submit search form on input[name='search']
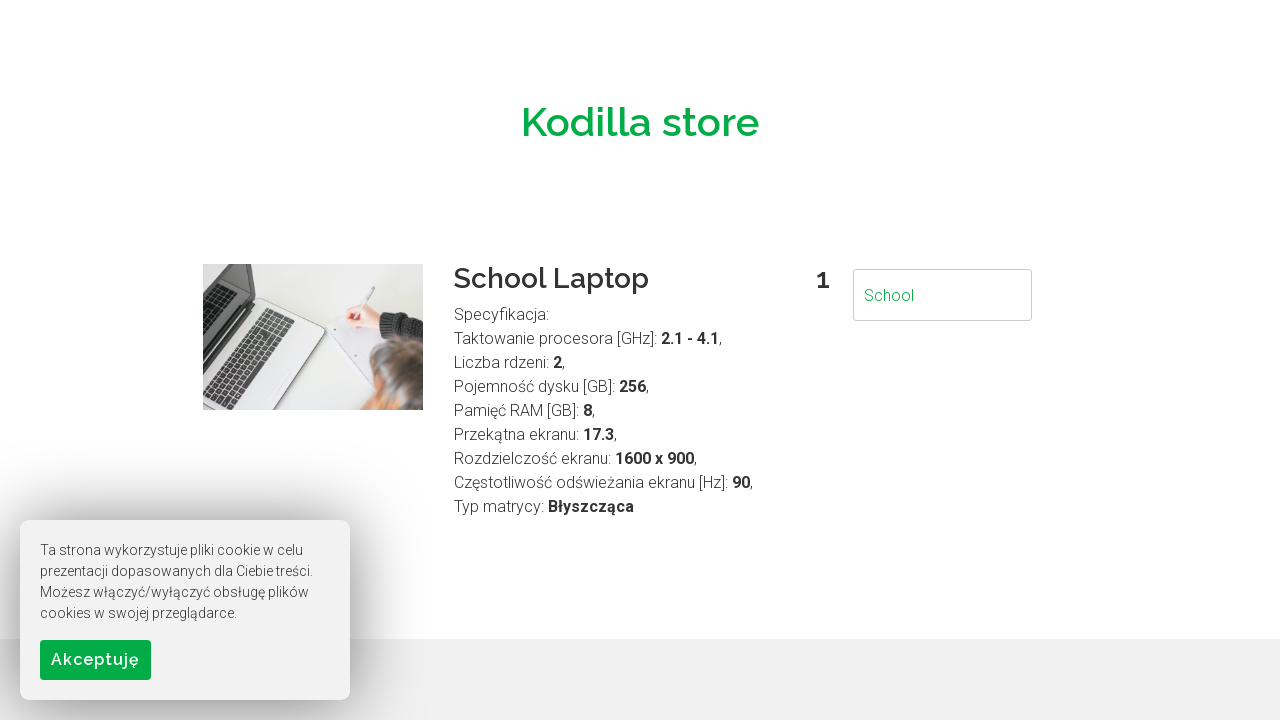

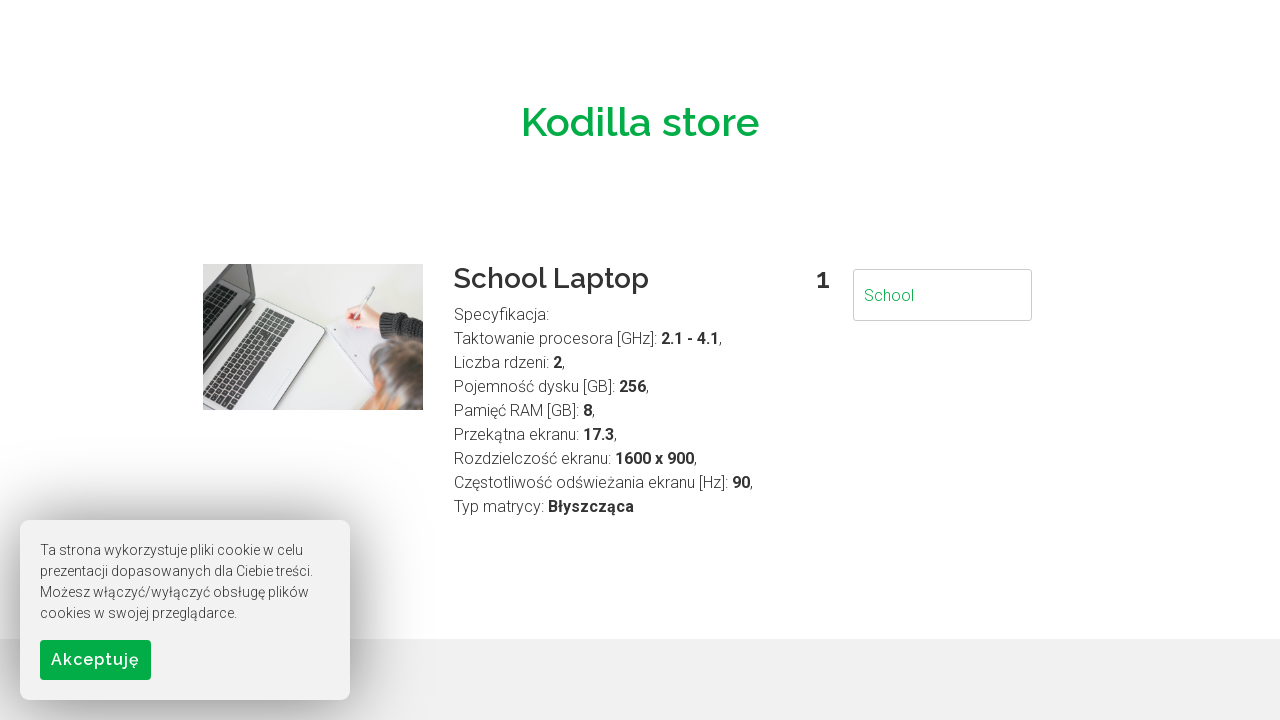